Tests the jQuery UI datepicker widget by navigating to the demo page, switching to the iframe containing the datepicker, and setting a date value using JavaScript.

Starting URL: https://jqueryui.com/datepicker/

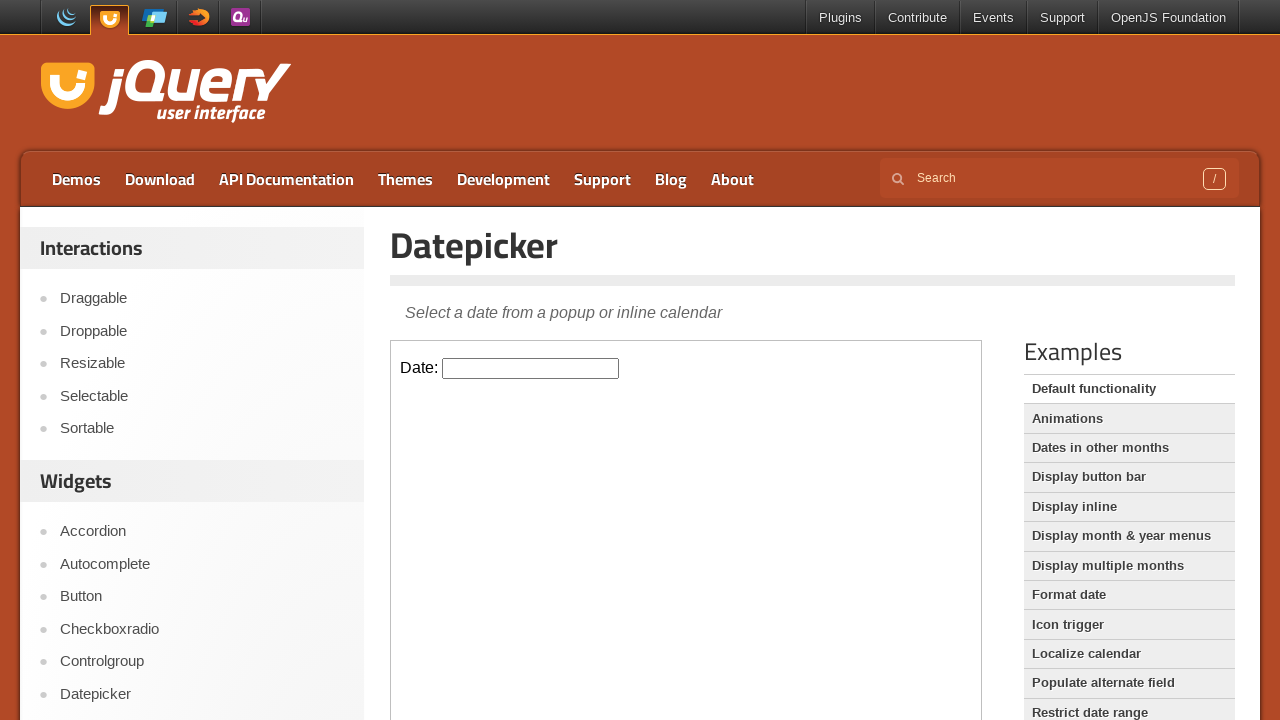

Navigated to jQuery UI datepicker demo page
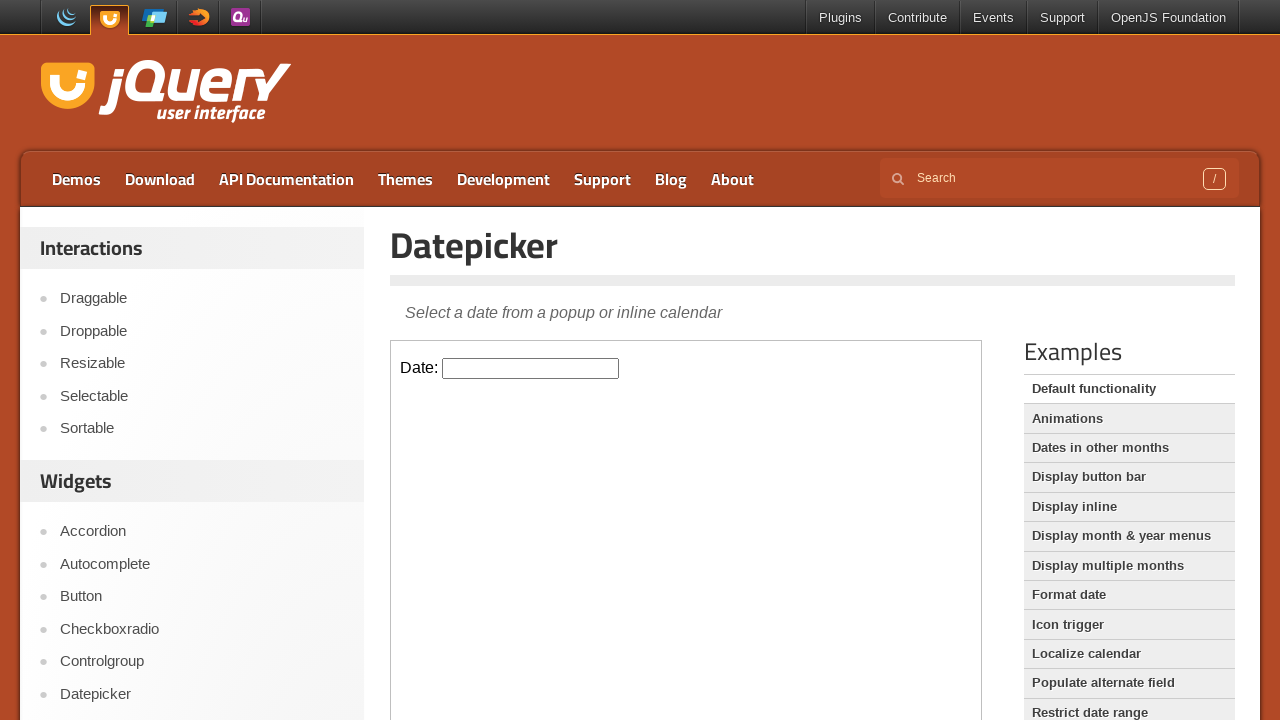

Demo iframe loaded and found
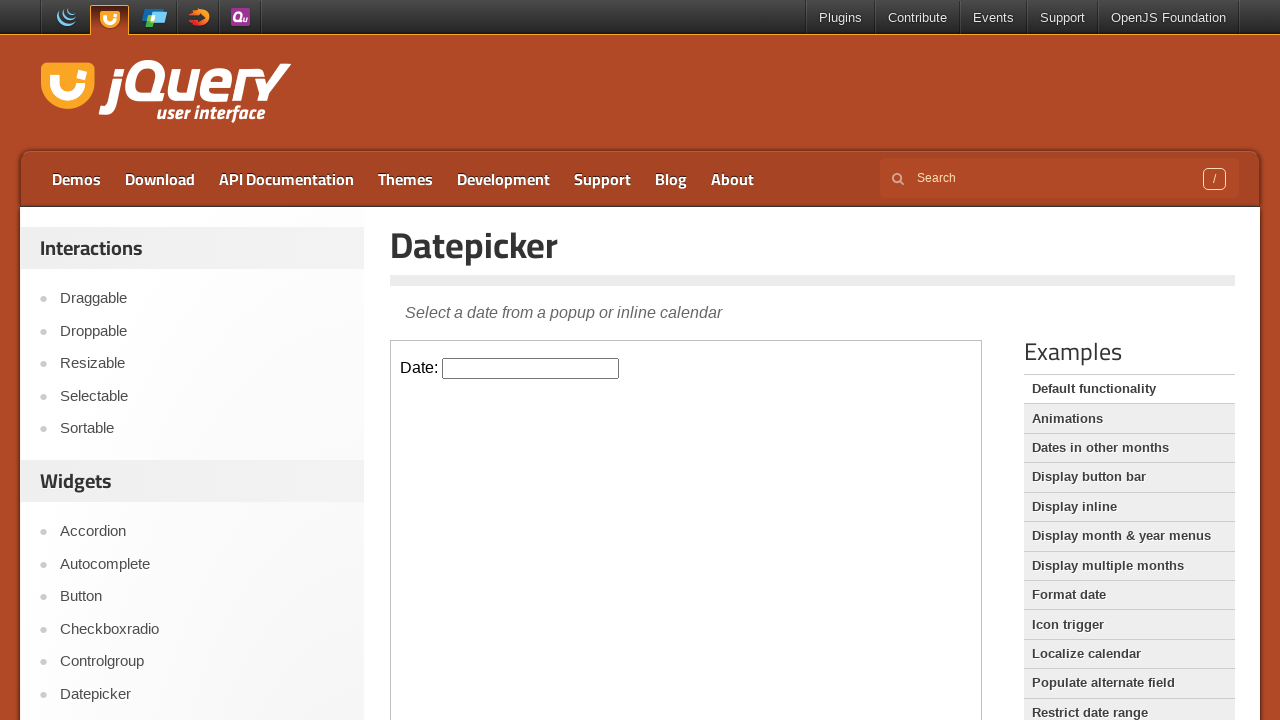

Switched to iframe content frame
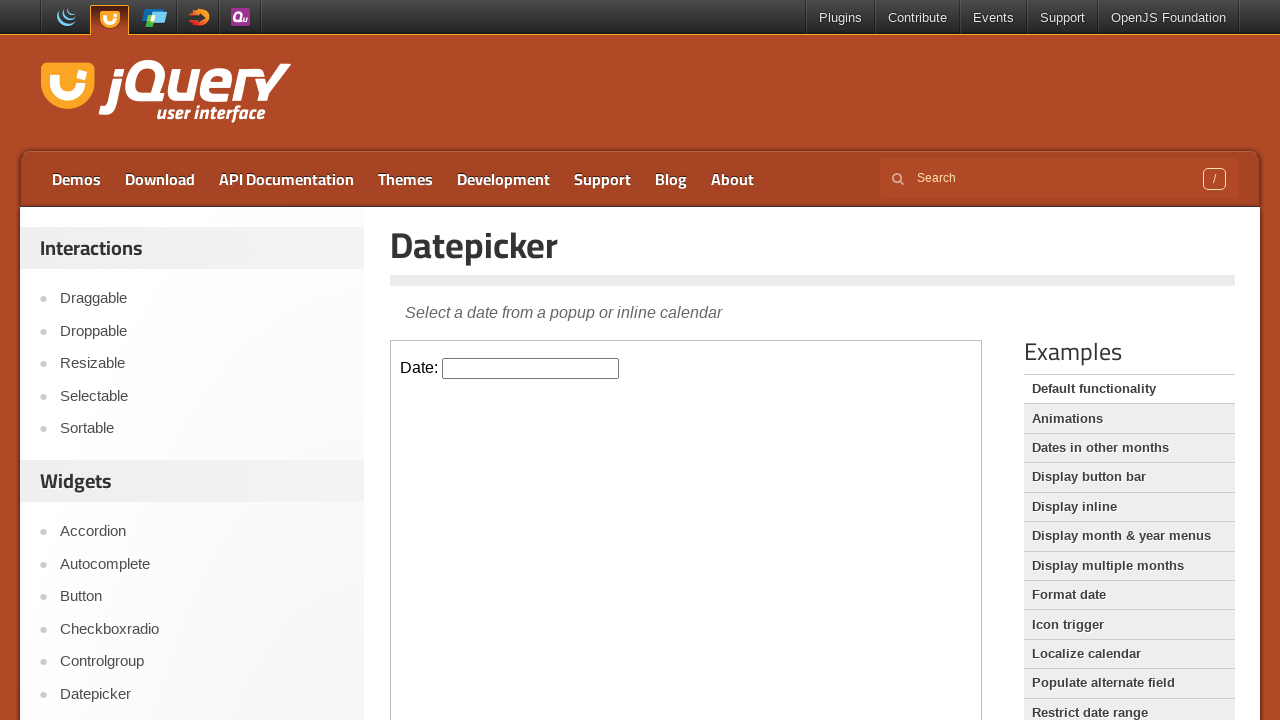

Datepicker input field is present
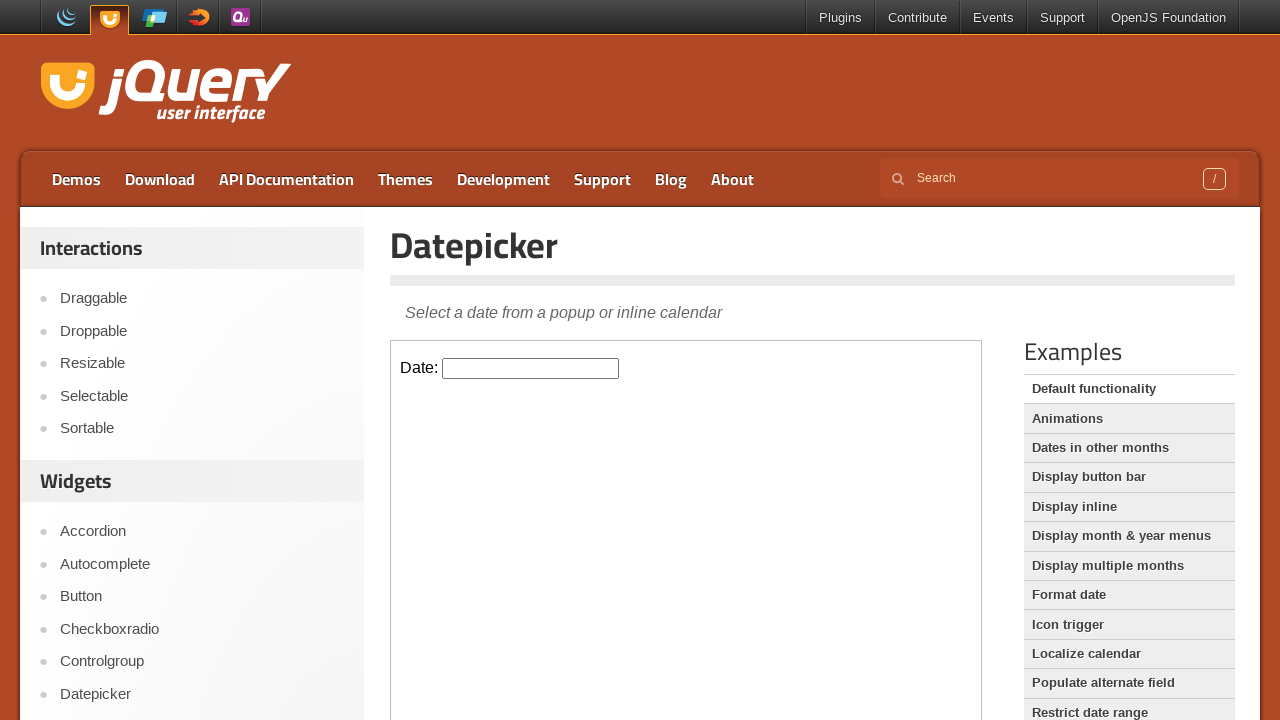

Clicked datepicker input to open calendar widget at (531, 368) on #datepicker
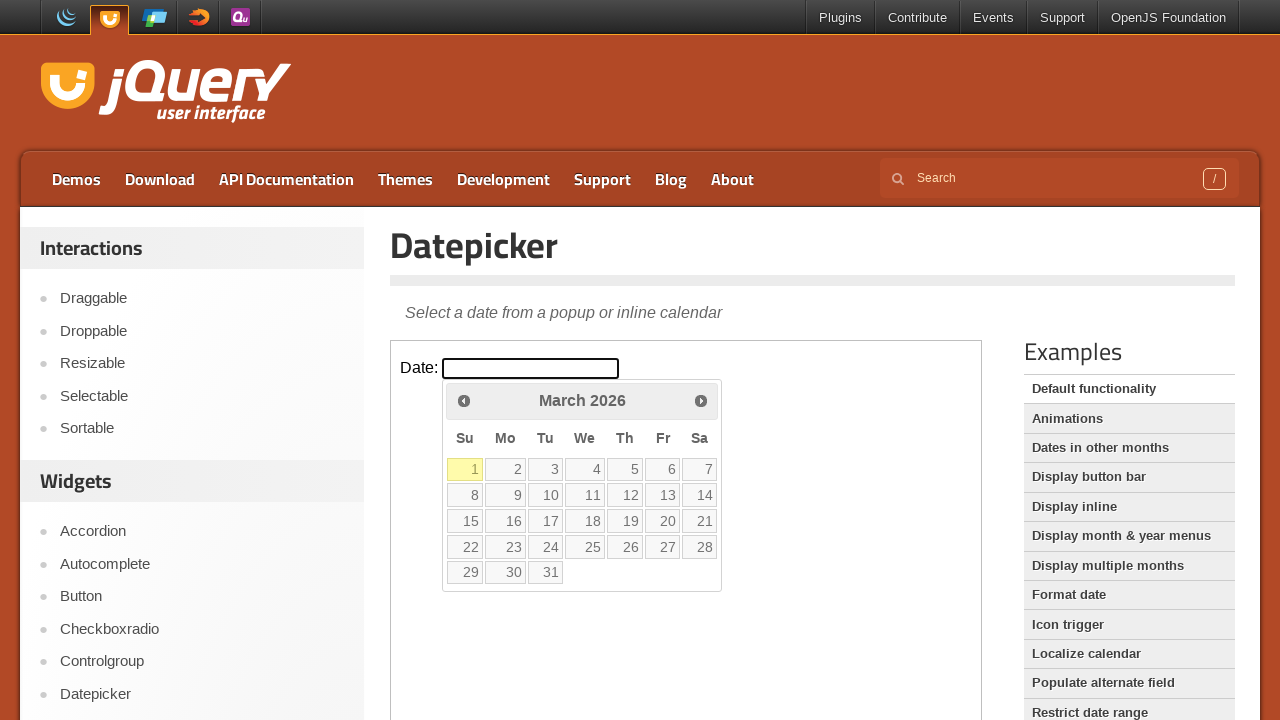

Set datepicker date to 03/15/2024 using jQuery method
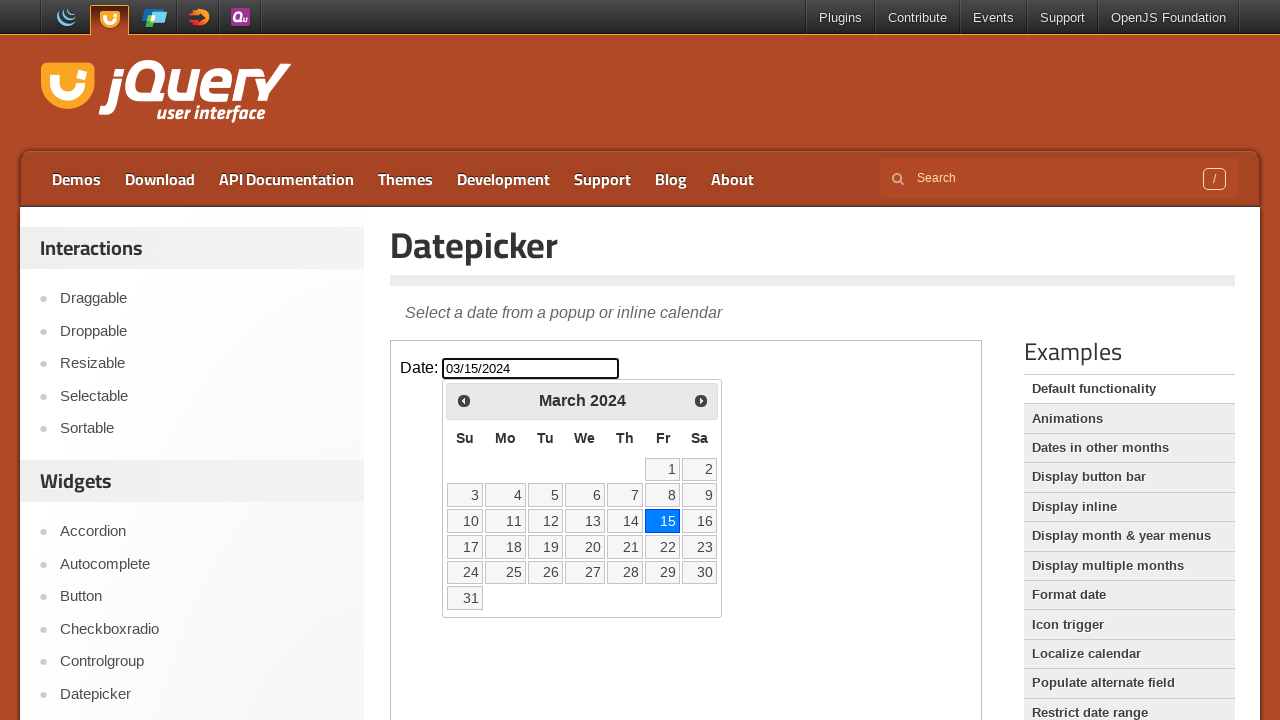

Verified datepicker input field now contains a date value
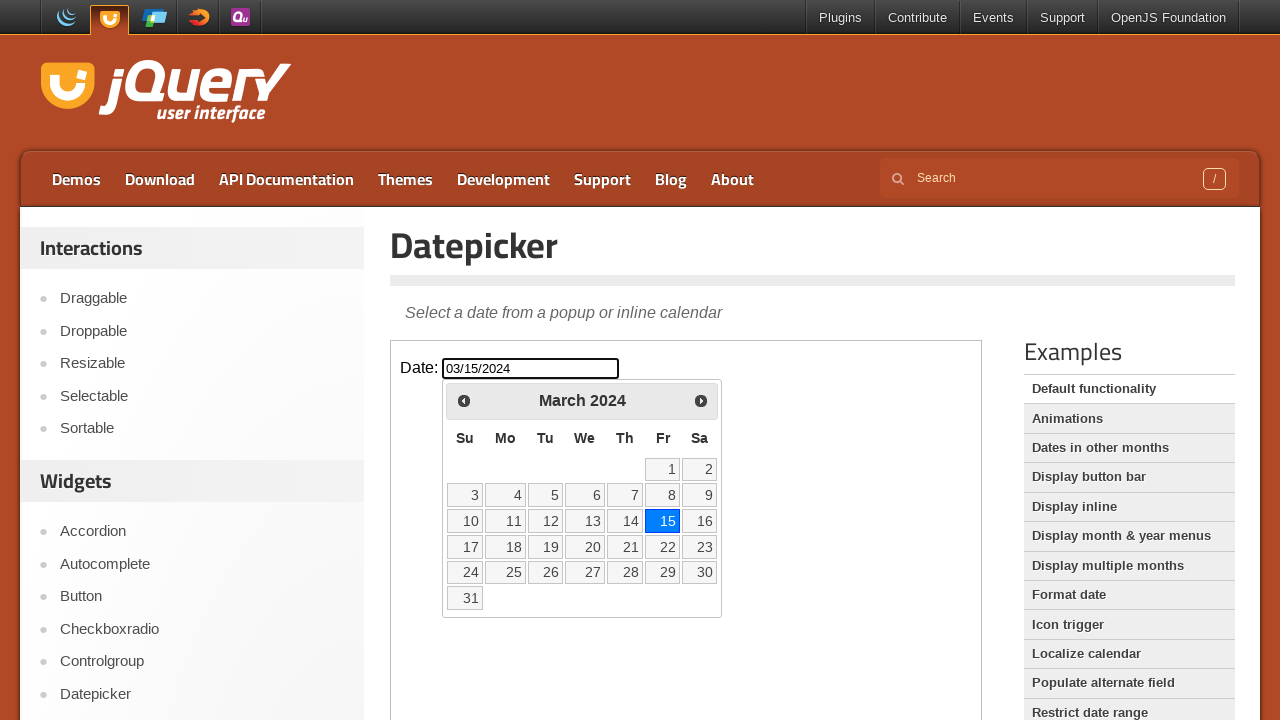

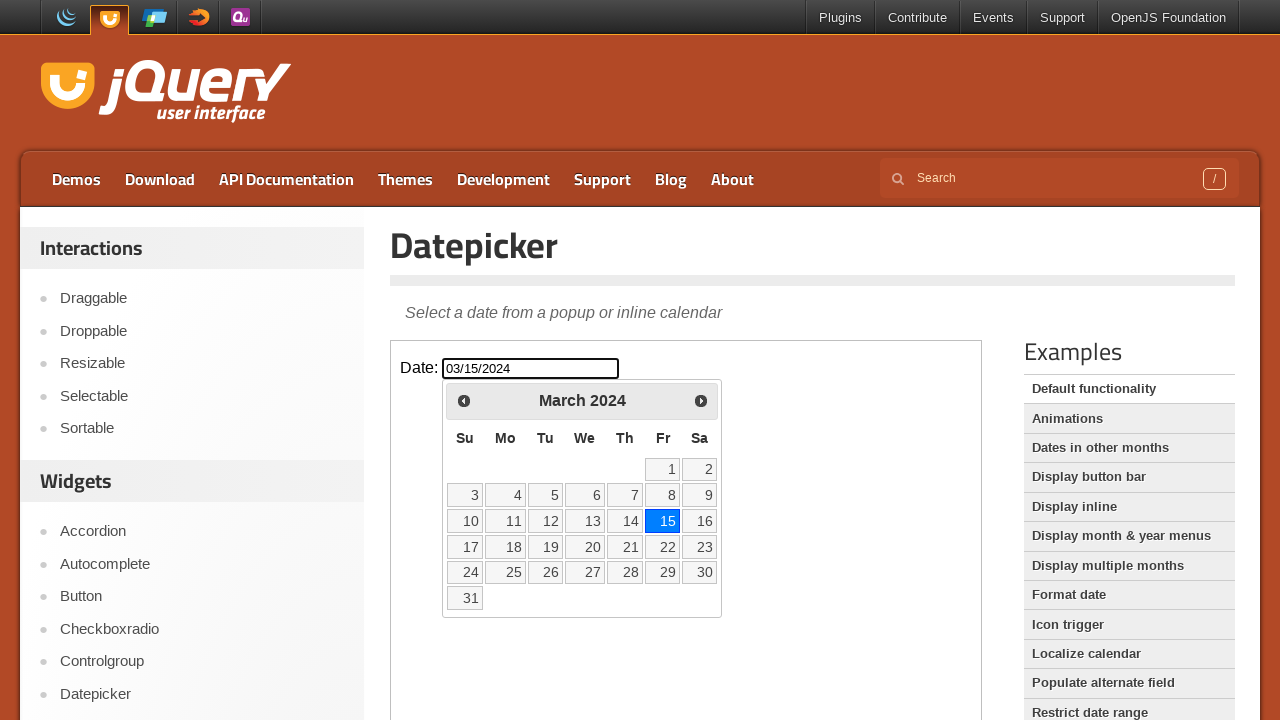